Tests a registration form by filling in first name, last name, and email fields, submitting the form, and verifying that a success confirmation message is displayed.

Starting URL: http://suninjuly.github.io/registration1.html

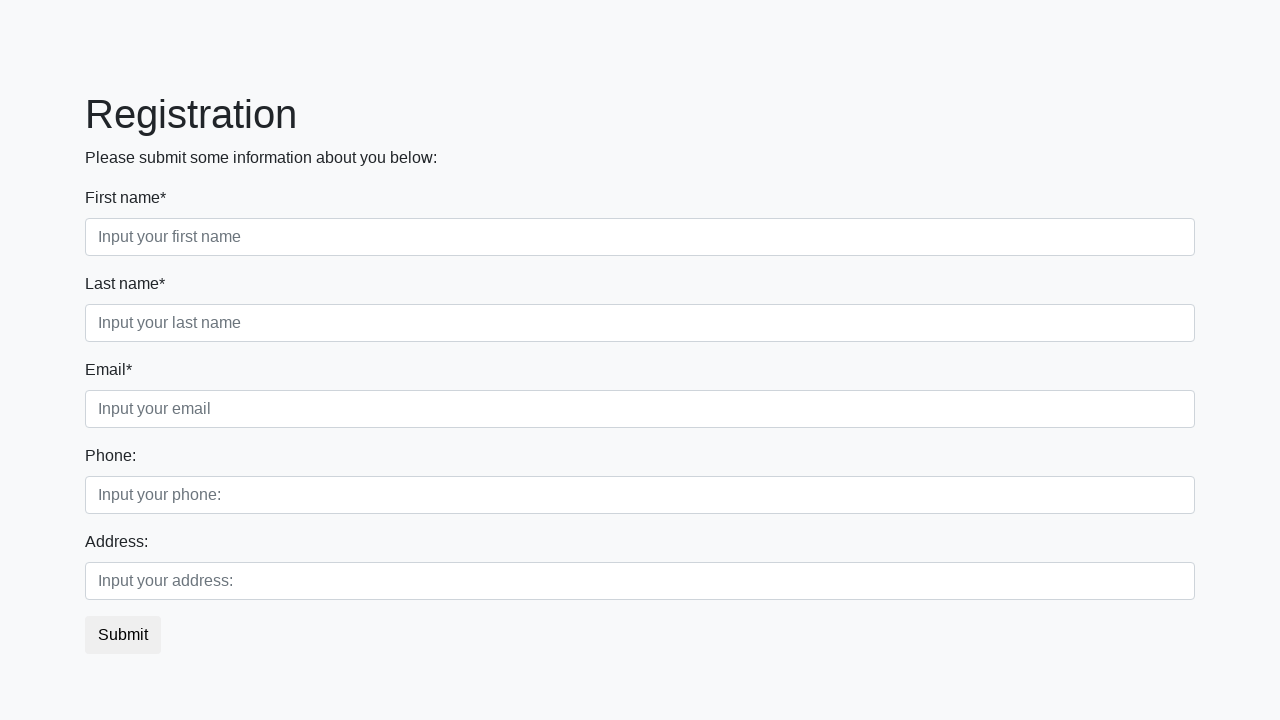

Filled first name field with 'Ivan' on [placeholder="Input your first name"]
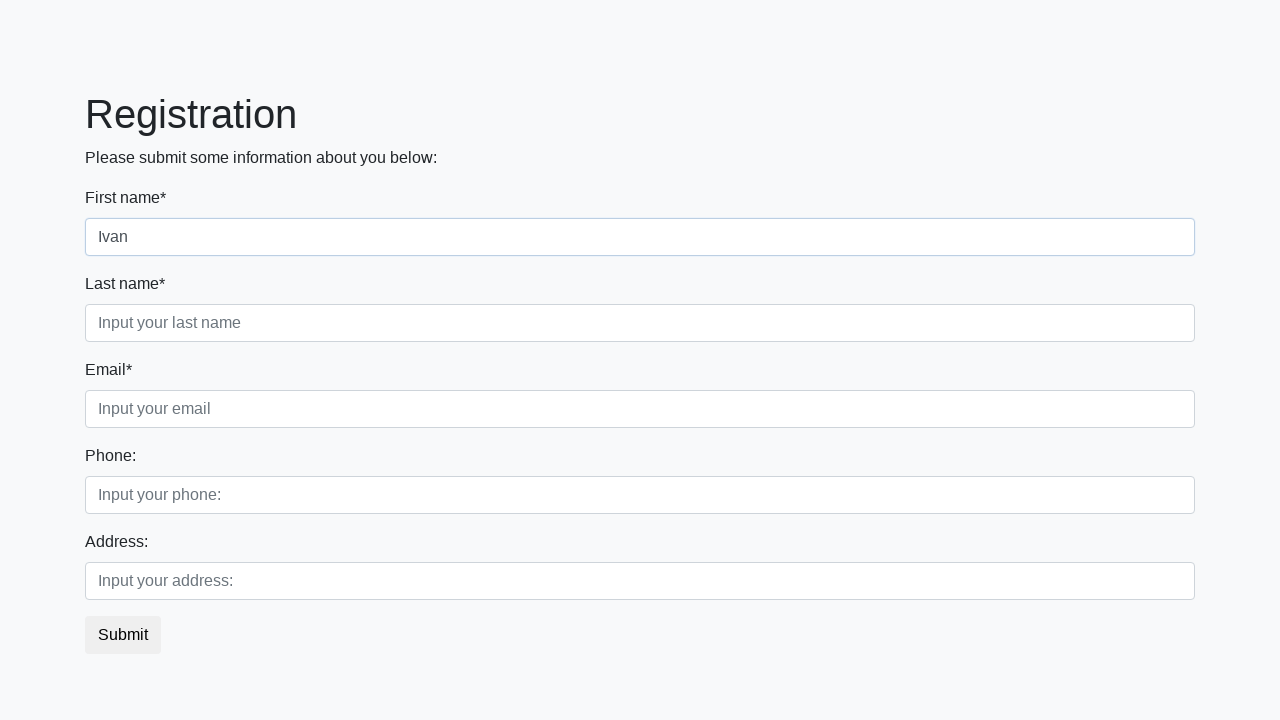

Filled last name field with 'Petrov' on [placeholder="Input your last name"]
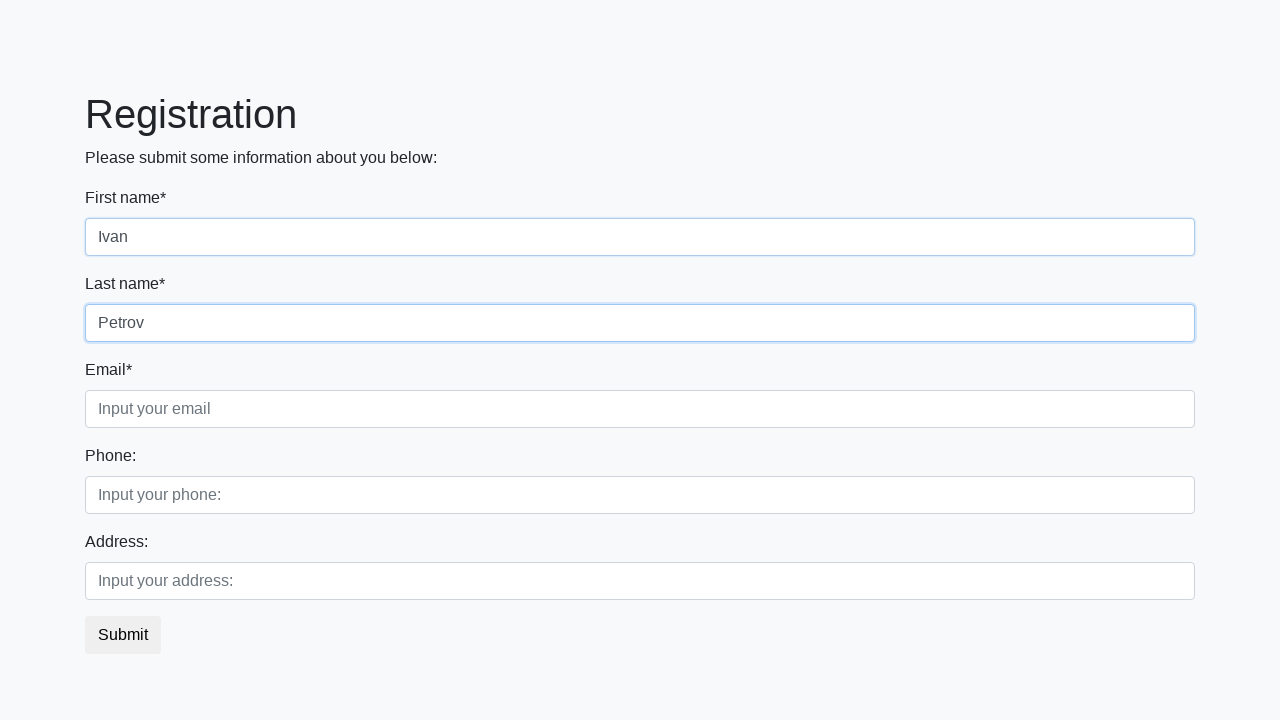

Filled email field with 'petrov@mail.ru' on [placeholder="Input your email"]
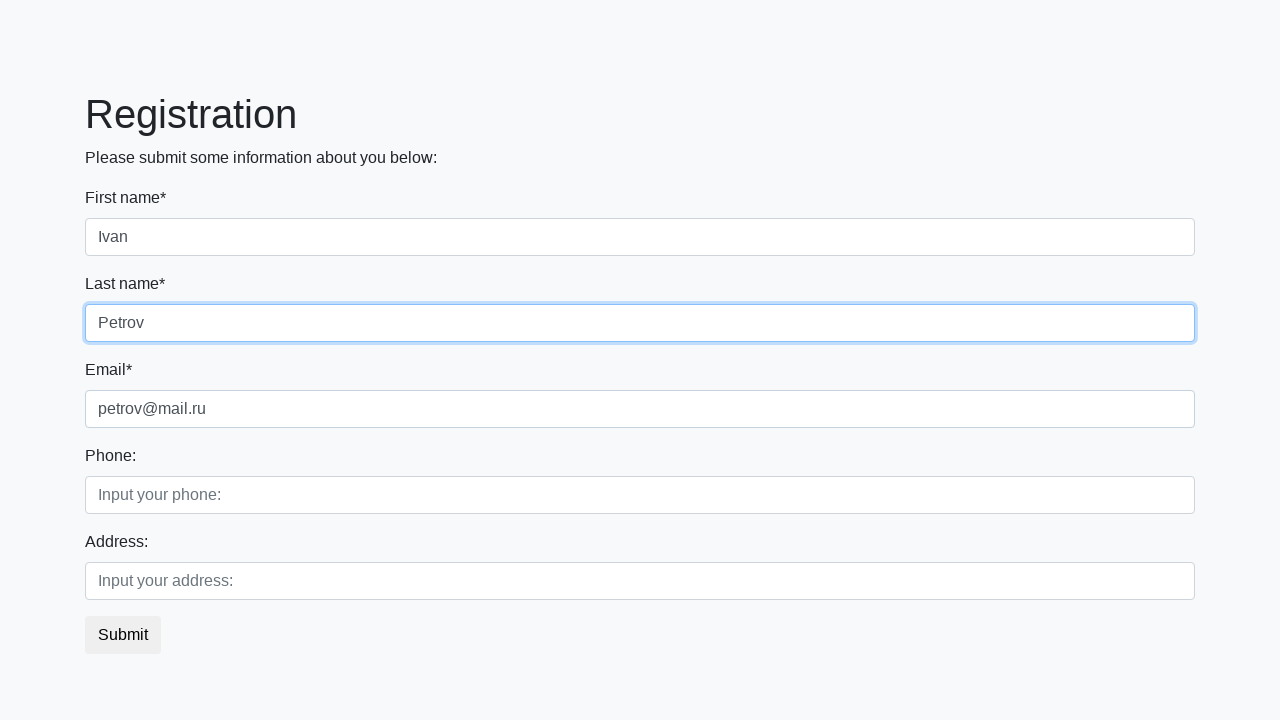

Clicked submit button to register at (123, 635) on button.btn
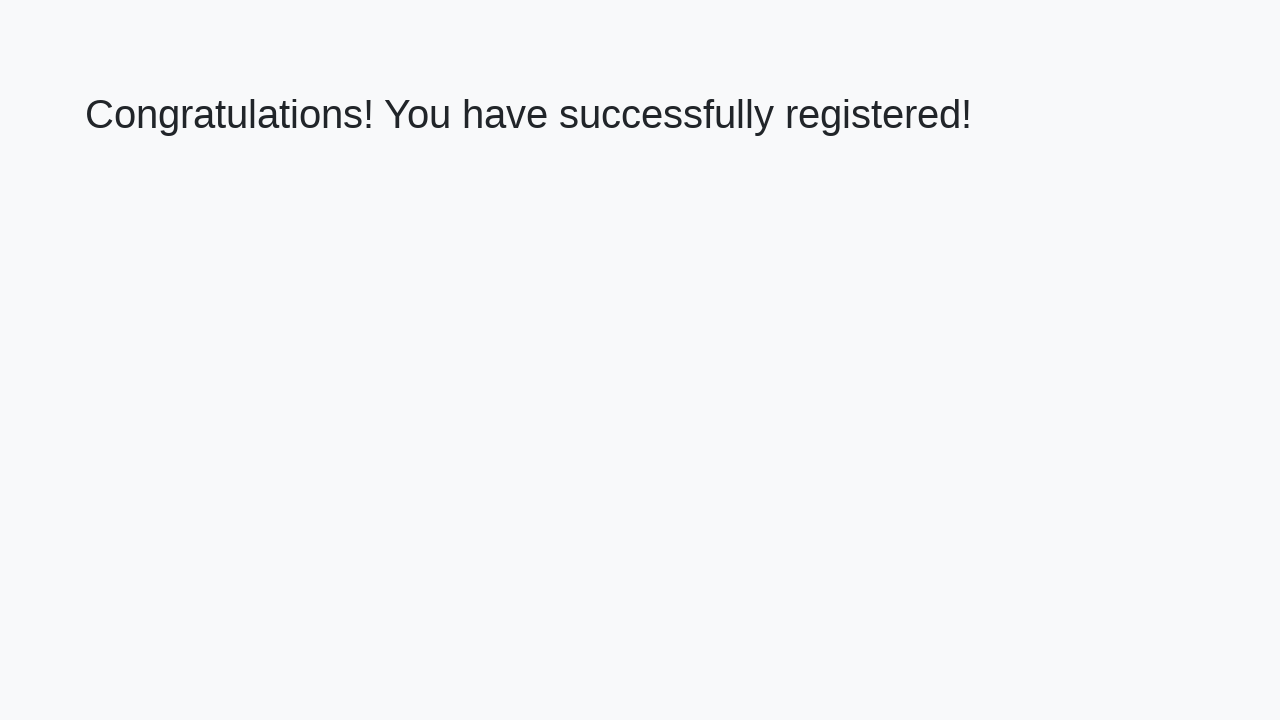

Success message heading loaded
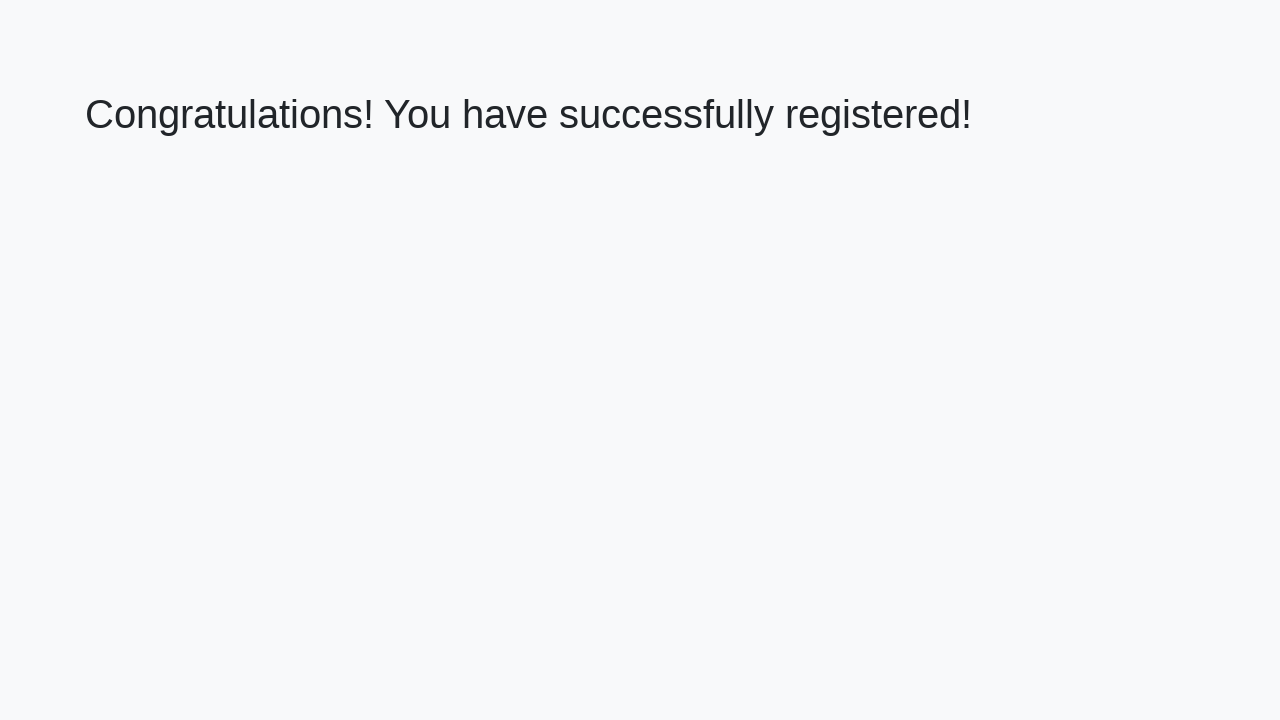

Retrieved success message text: 'Congratulations! You have successfully registered!'
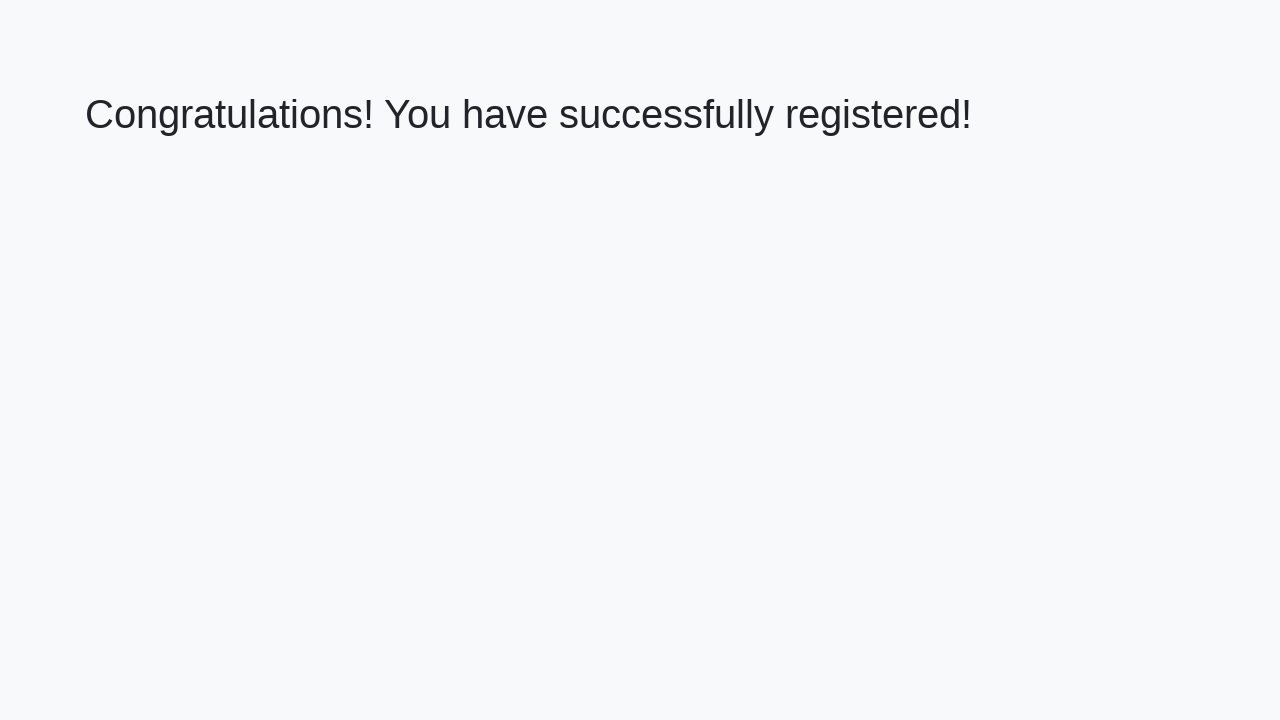

Verified success message matches expected text
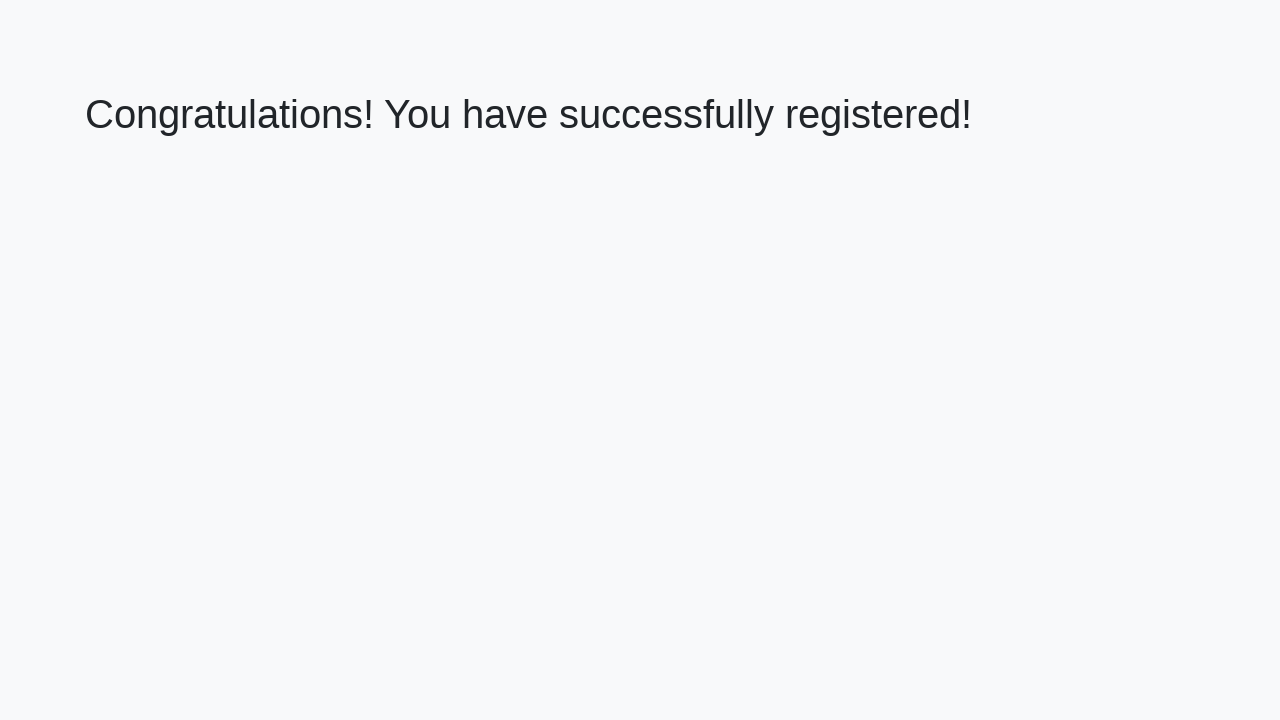

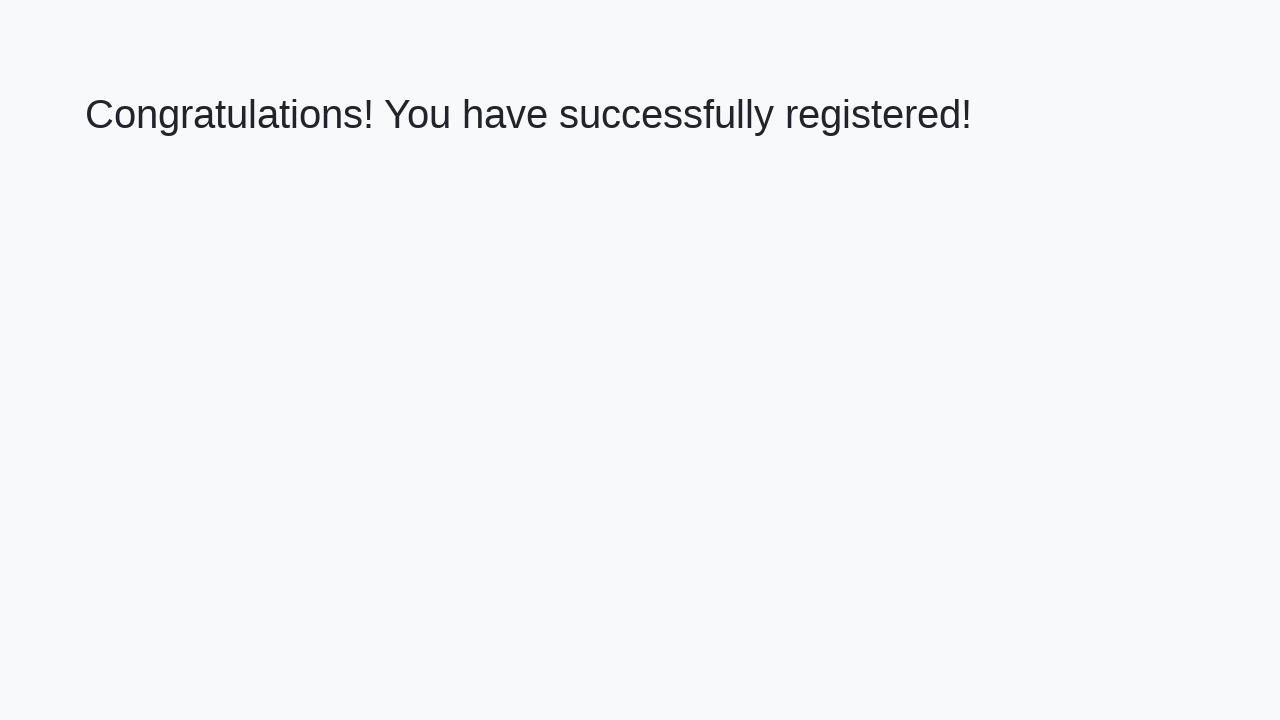